Tests an e-commerce flow by navigating to products page, selecting the Appium product, adding it to cart, and verifying the product was added to the cart.

Starting URL: https://rahulshettyacademy.com/angularAppdemo/

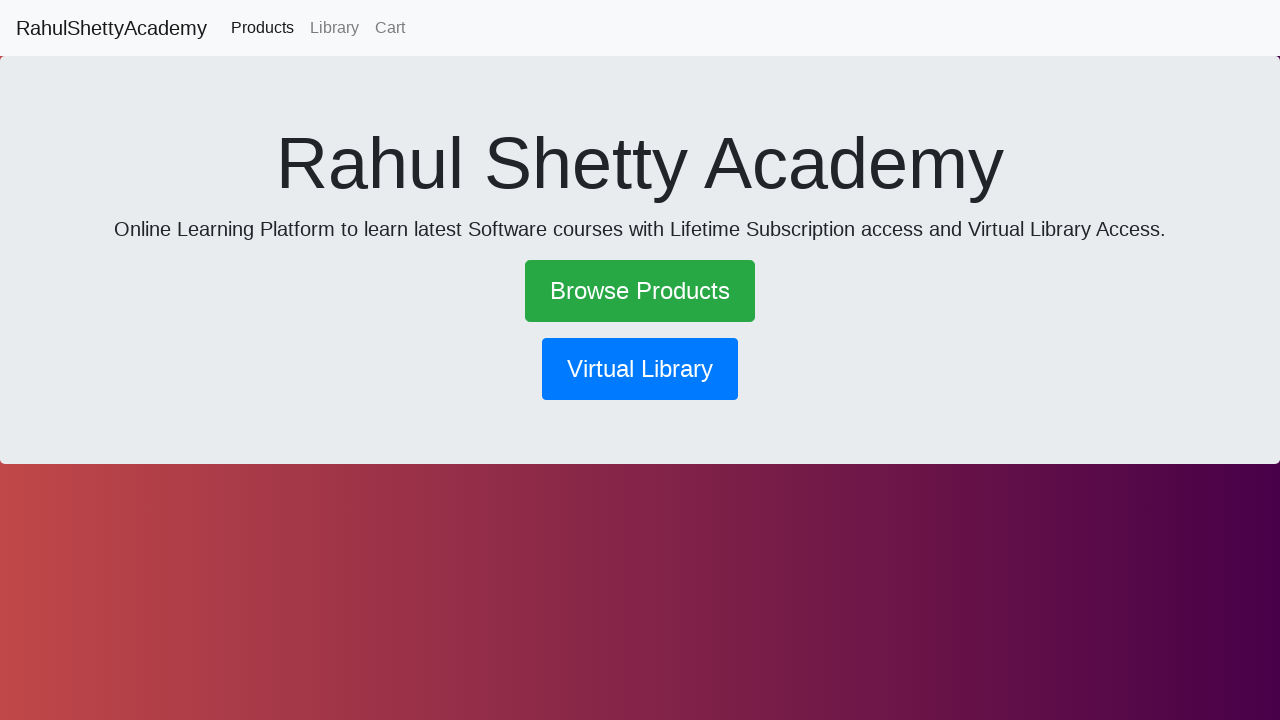

Clicked on Products link to navigate to products page at (262, 28) on a[routerlink*='products']
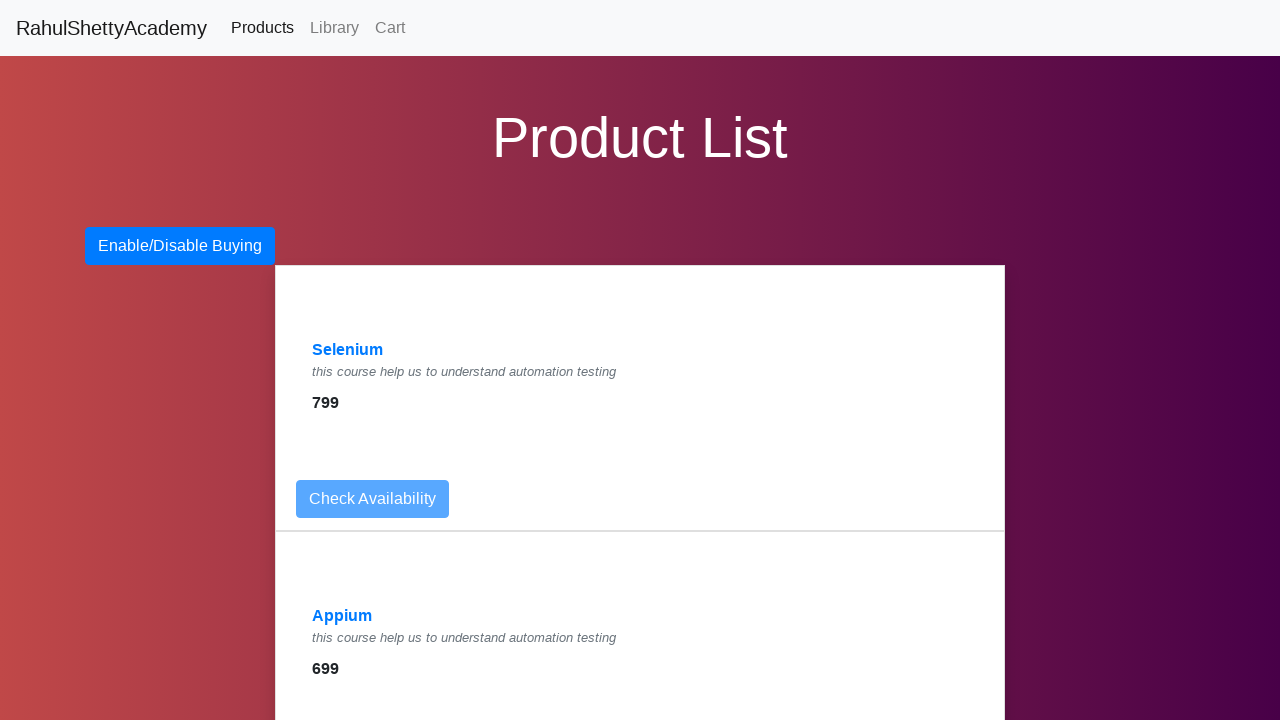

Waited for Appium product to load on products page
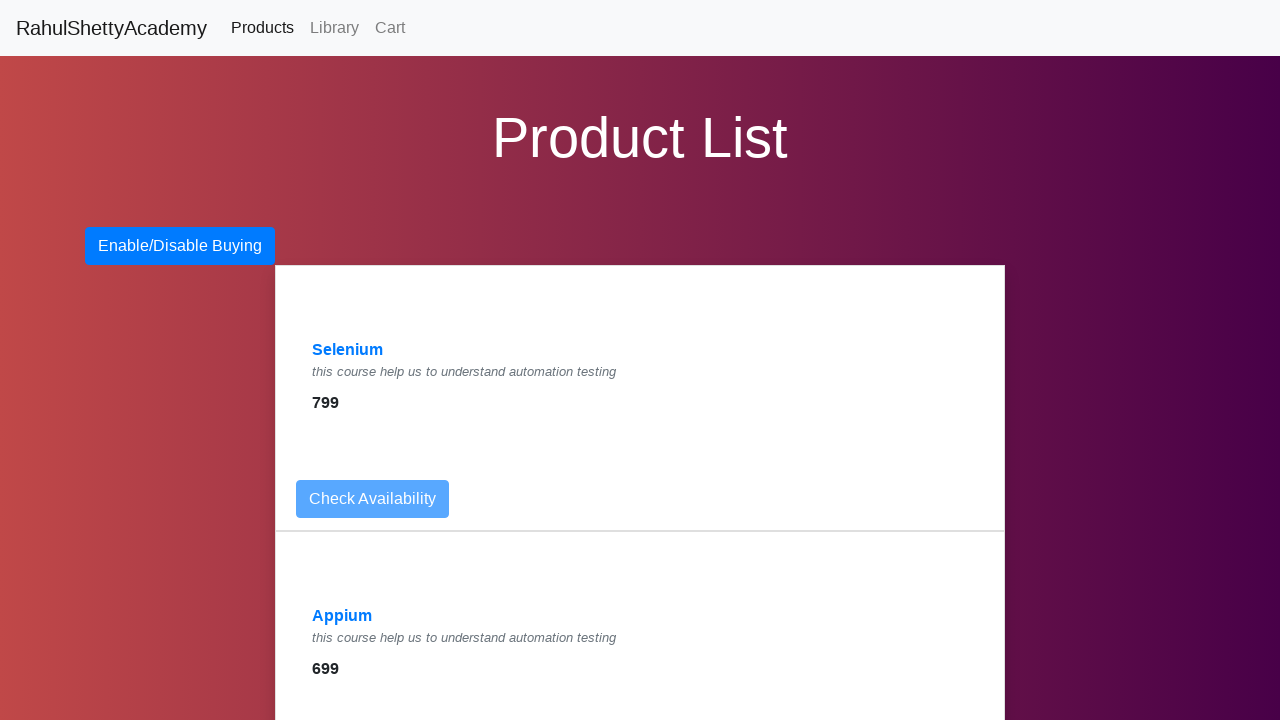

Clicked on Appium product to open product details at (342, 616) on xpath=//a[contains(text(),'Appium')]
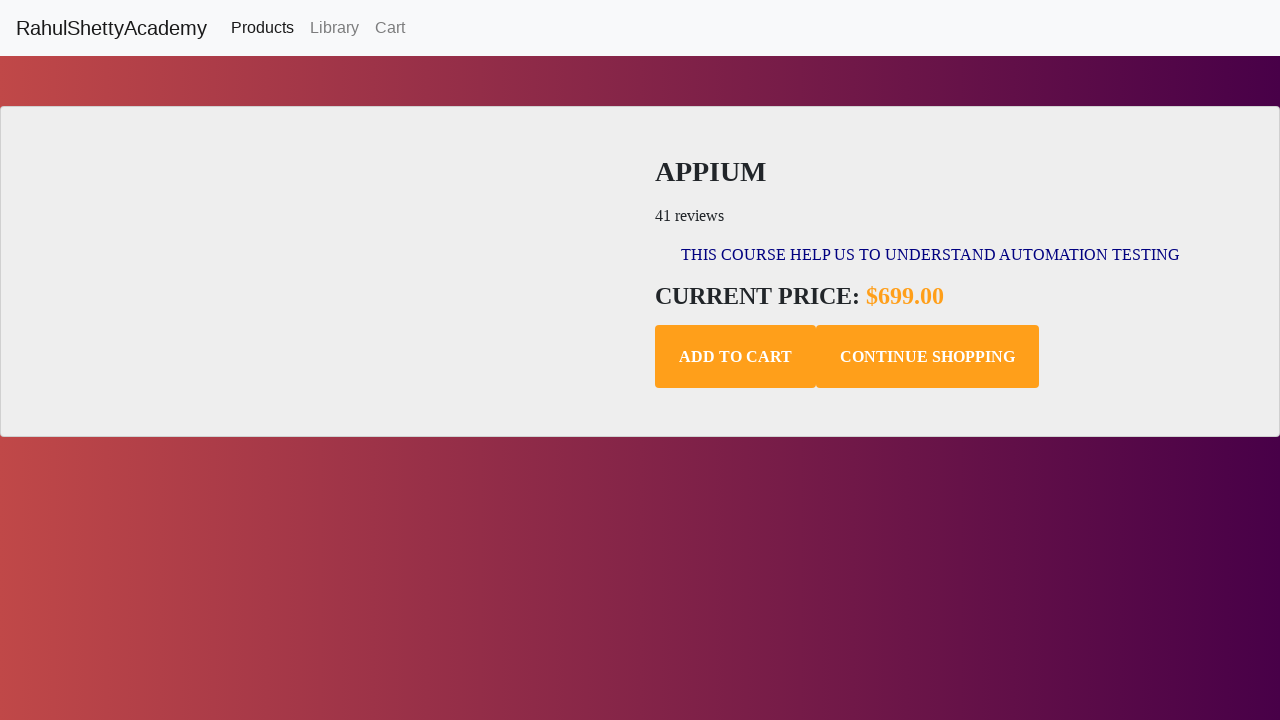

Clicked Add to Cart button for Appium product at (736, 357) on xpath=//button[contains(text(),'Add to Cart')]
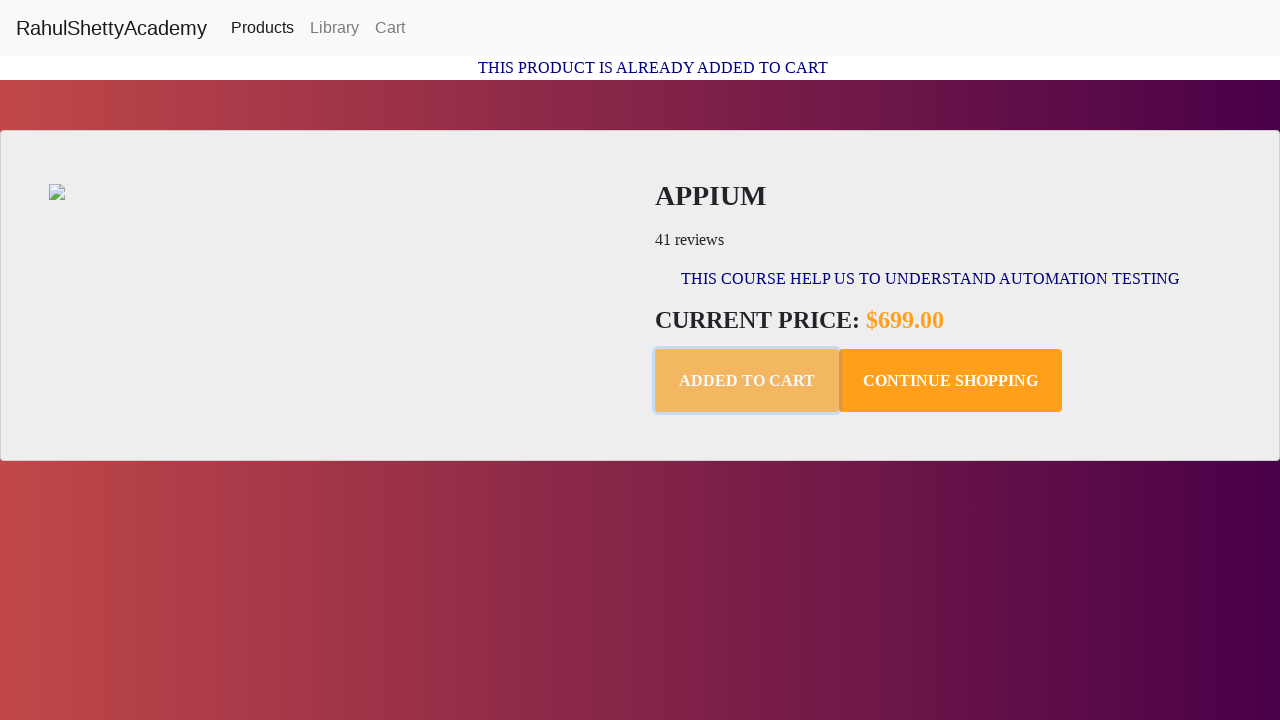

Cart confirmation message appeared
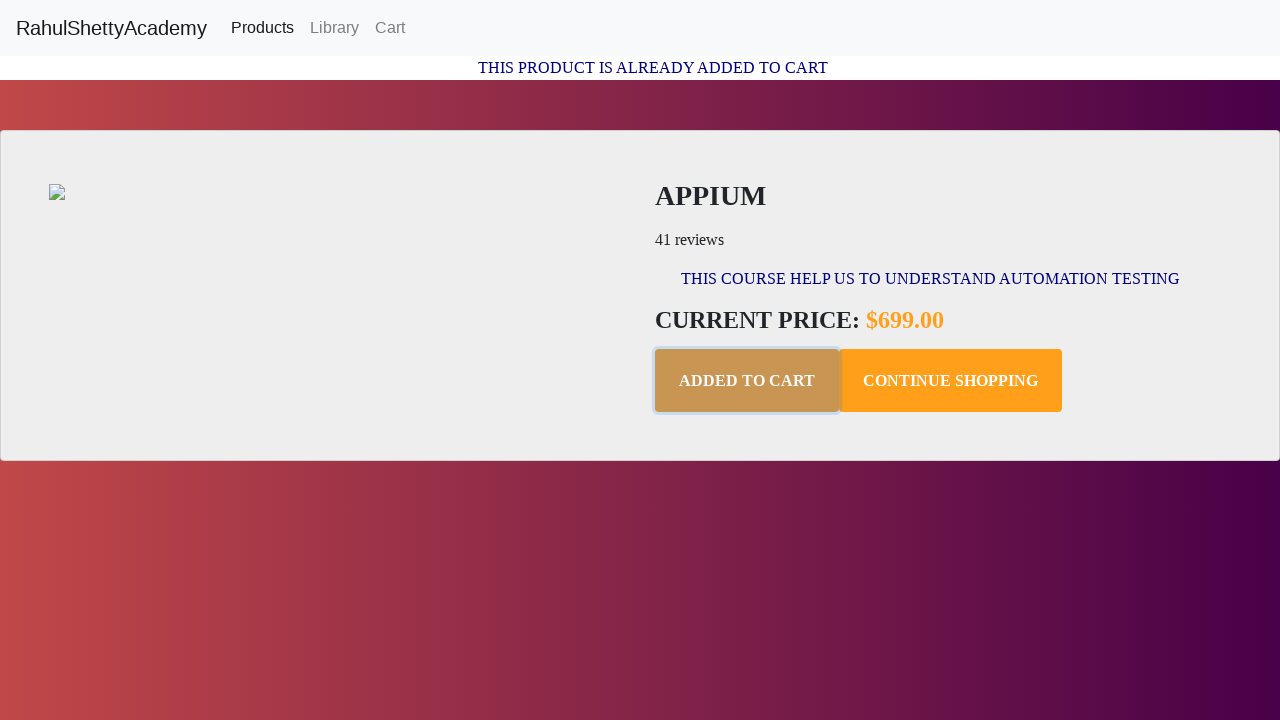

Clicked on cart link to navigate to cart page at (390, 28) on a[routerlink*='cart']
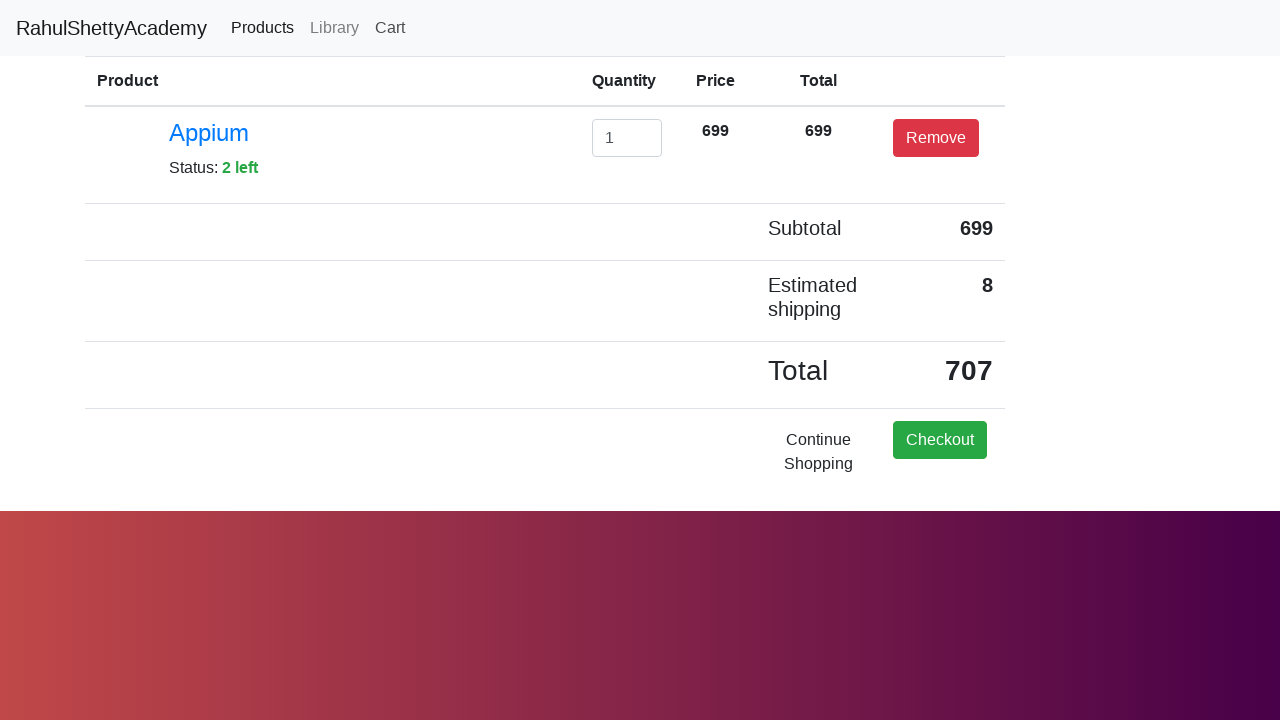

Verified that Appium product is displayed in the cart
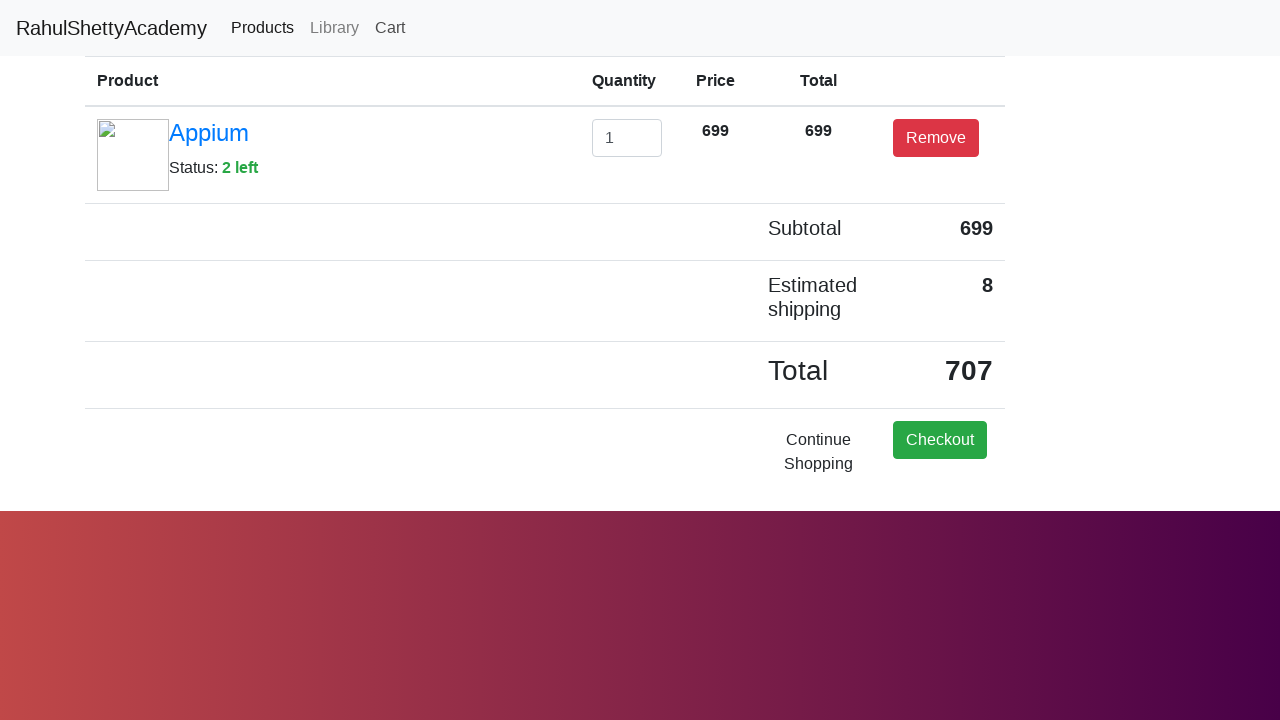

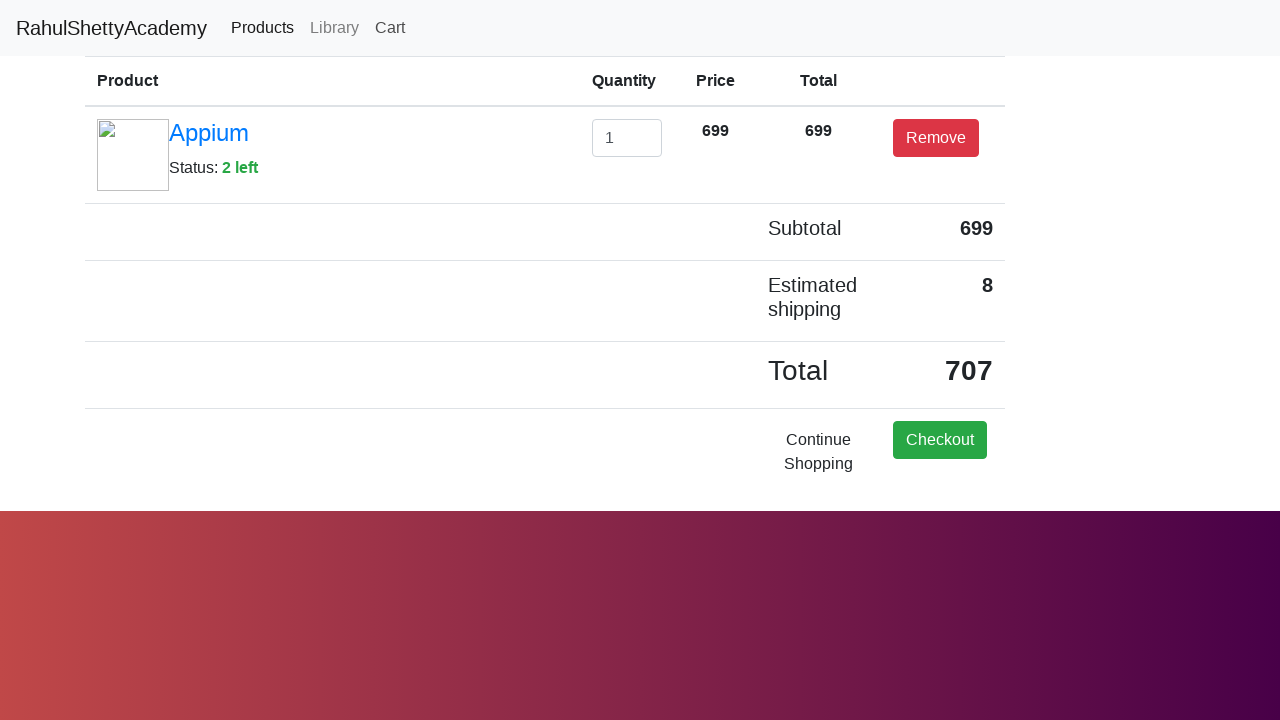